Tests TradeMe sandbox search functionality by searching for "gold" and verifying search results are displayed

Starting URL: https://www.tmsandbox.co.nz/

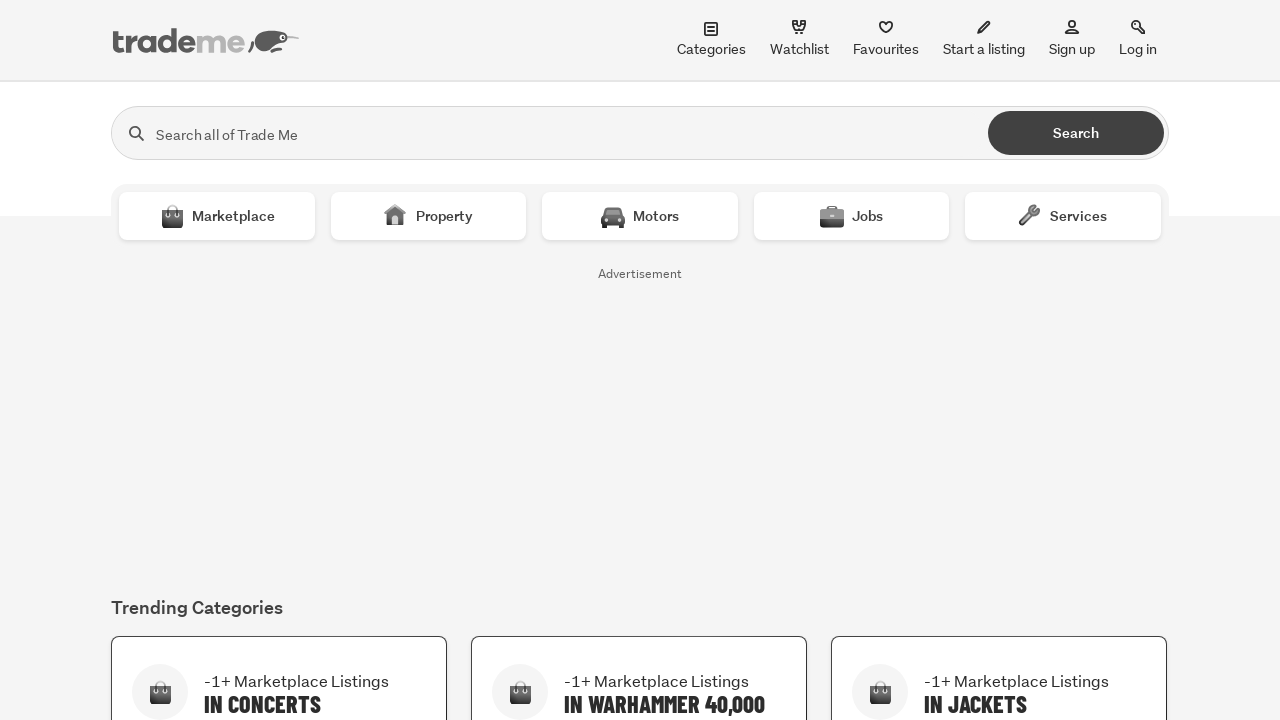

Filled search box with 'gold' on input[name='search']
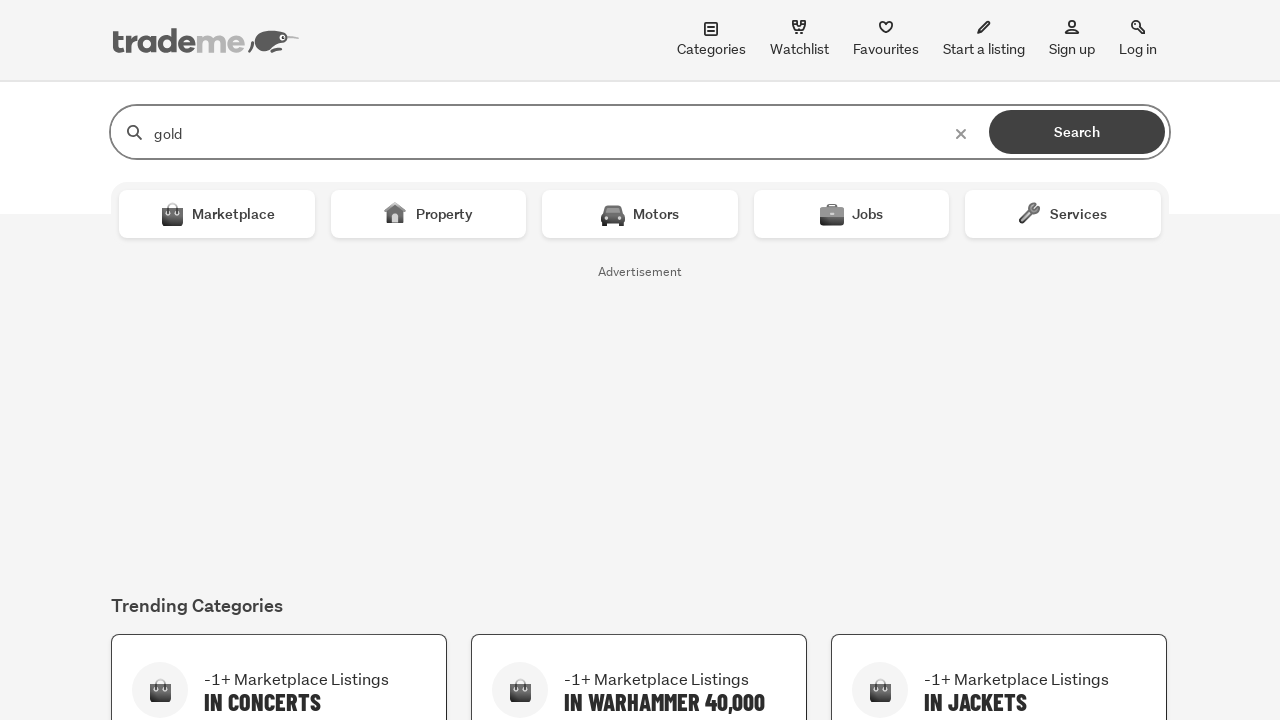

Clicked search button to search for 'gold' at (1077, 132) on button[type='submit']
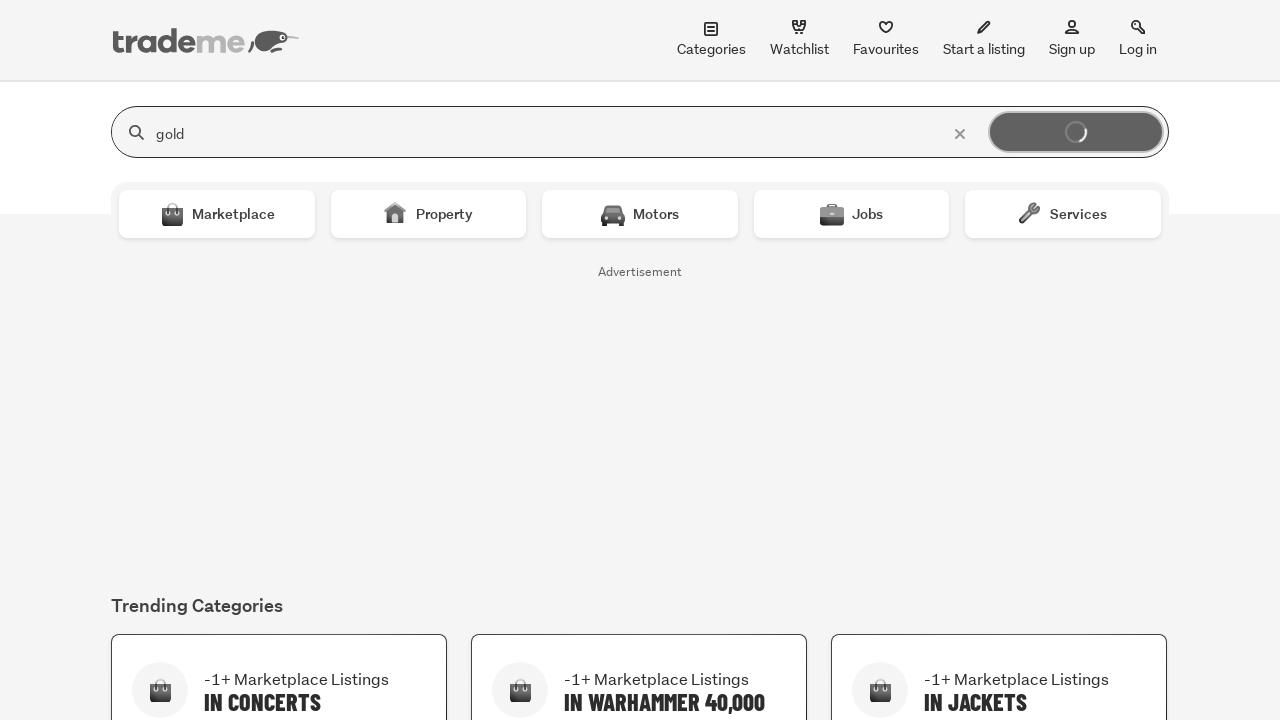

Search results loaded on TradeMe sandbox
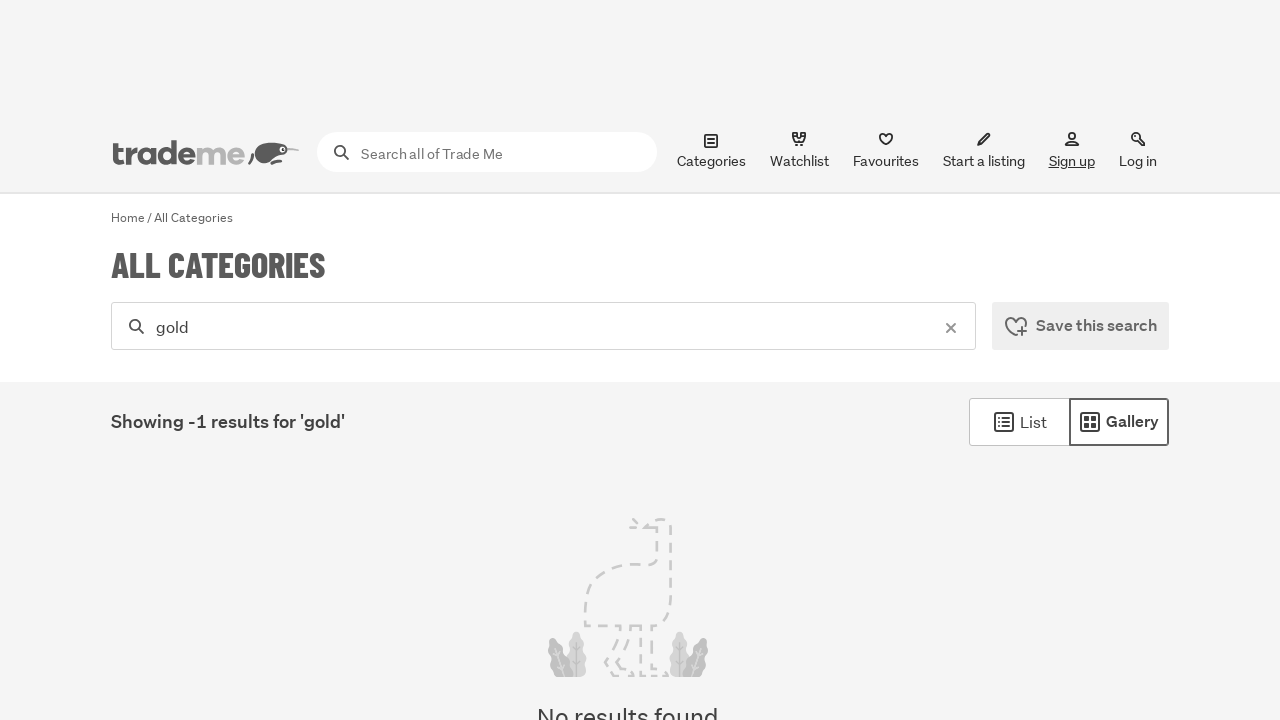

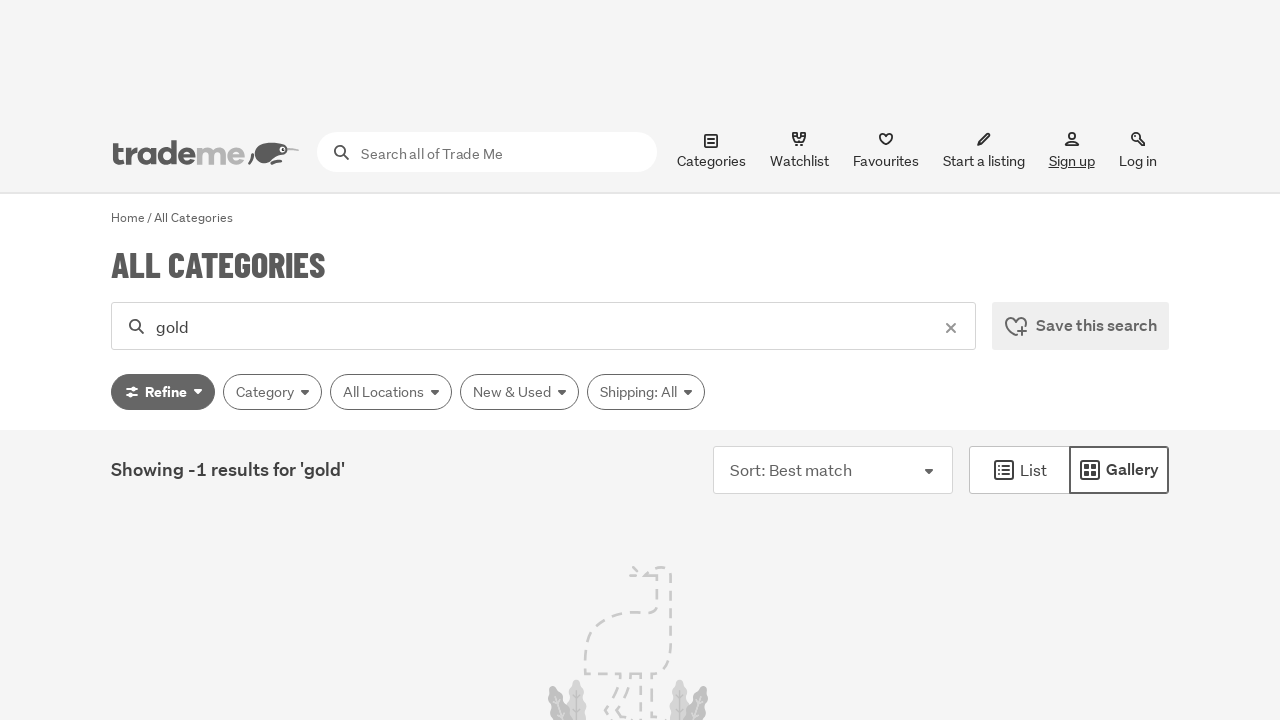